Tests dynamic controls page by finding a checkbox, clicking it to select, then clicking again to deselect

Starting URL: https://v1.training-support.net/selenium/dynamic-controls

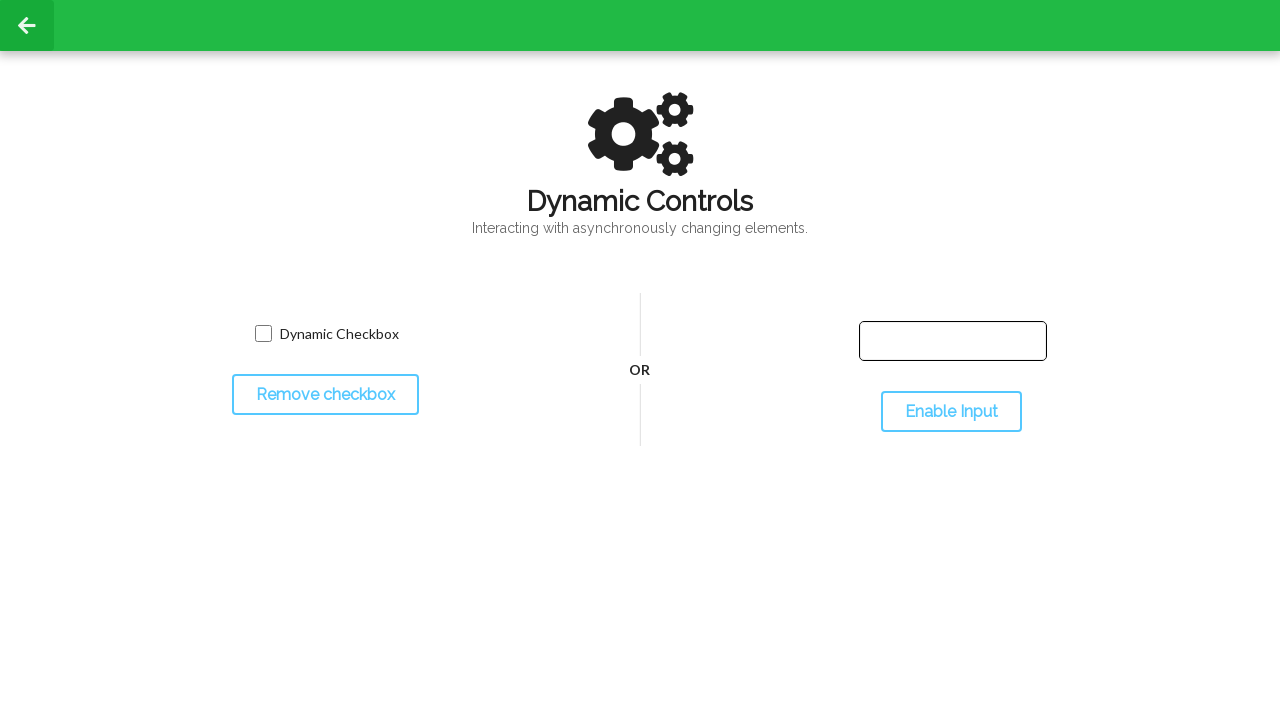

Clicked checkbox to select it at (263, 334) on input[name='toggled']
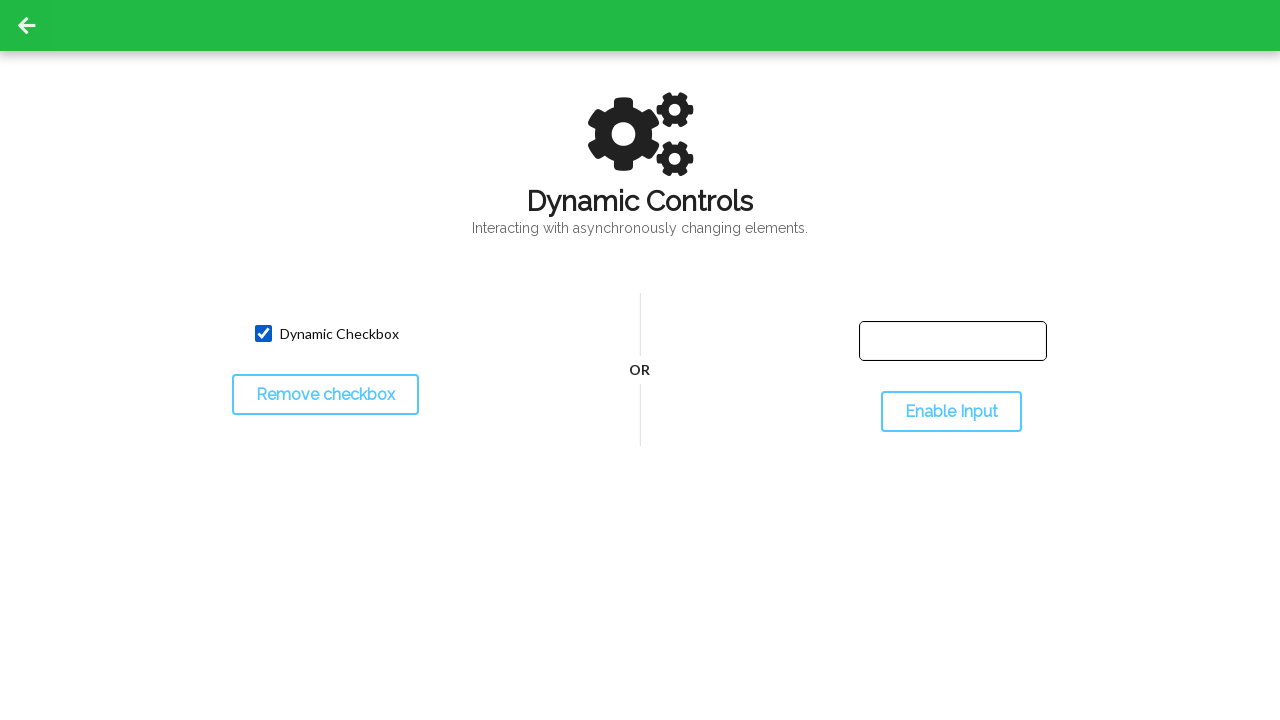

Clicked checkbox again to deselect it at (263, 334) on input[name='toggled']
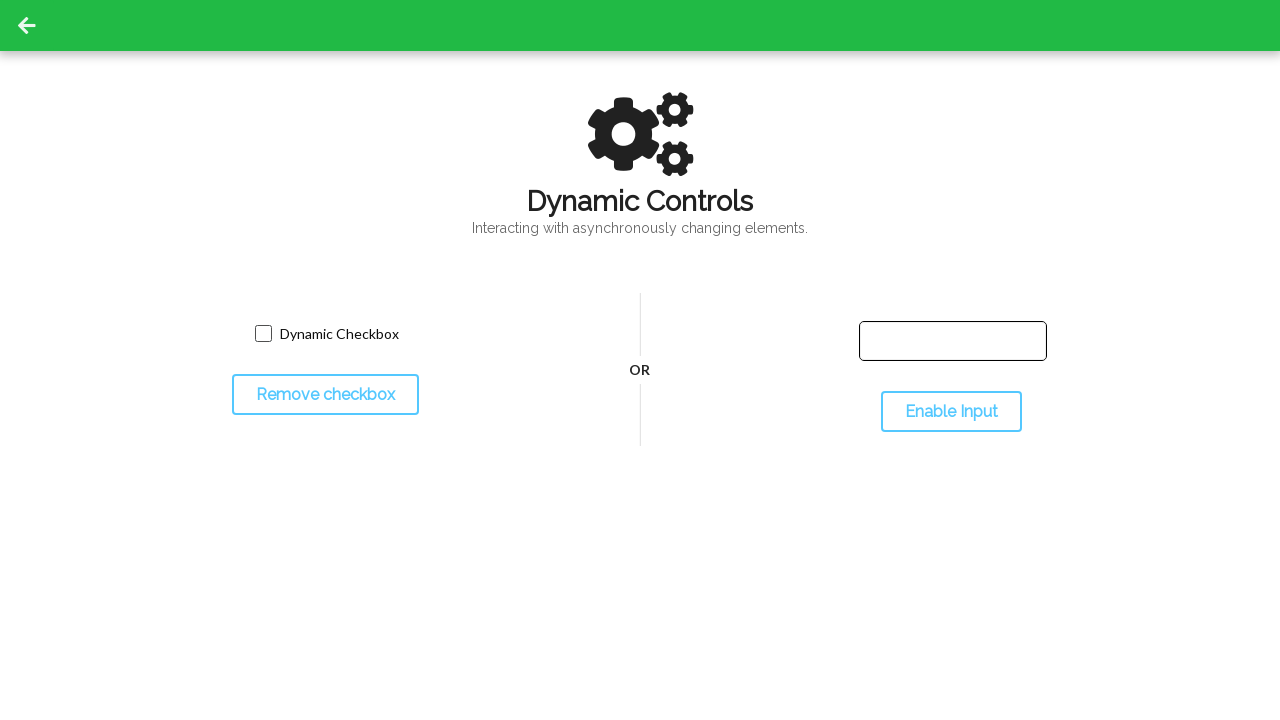

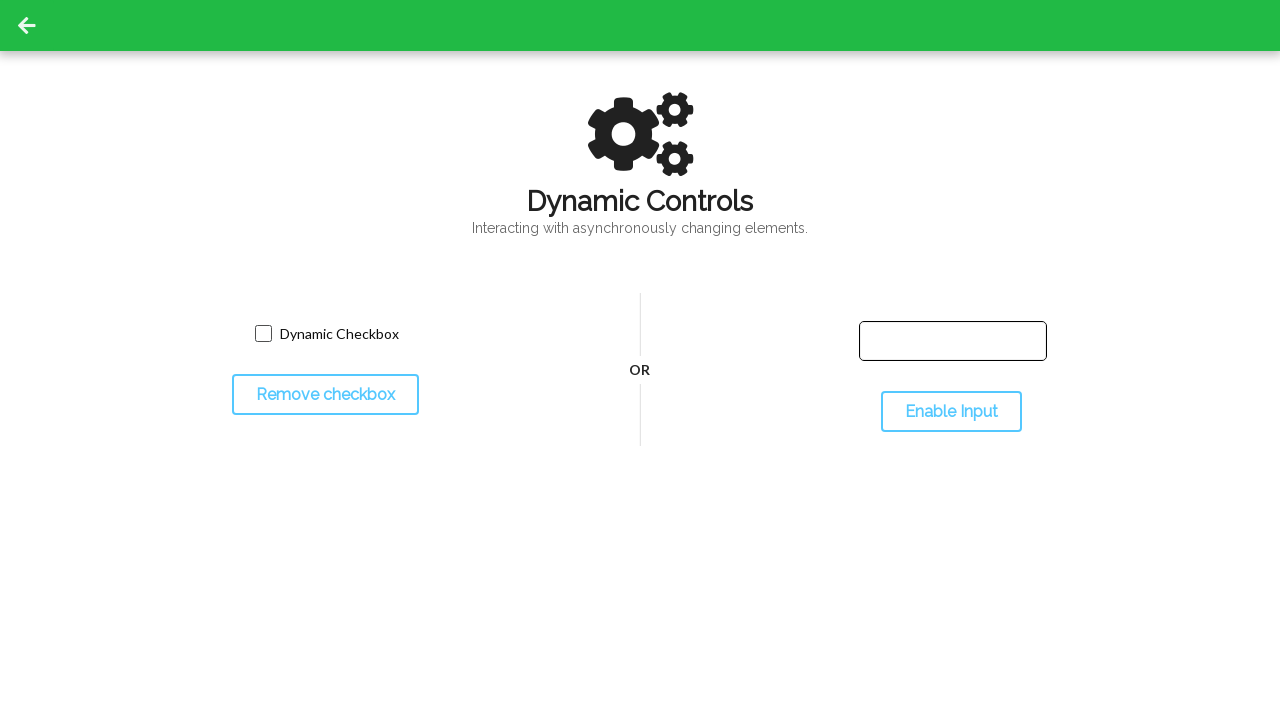